Tests different click actions including double-click, right-click (context click), and regular click on buttons

Starting URL: https://demoqa.com/buttons

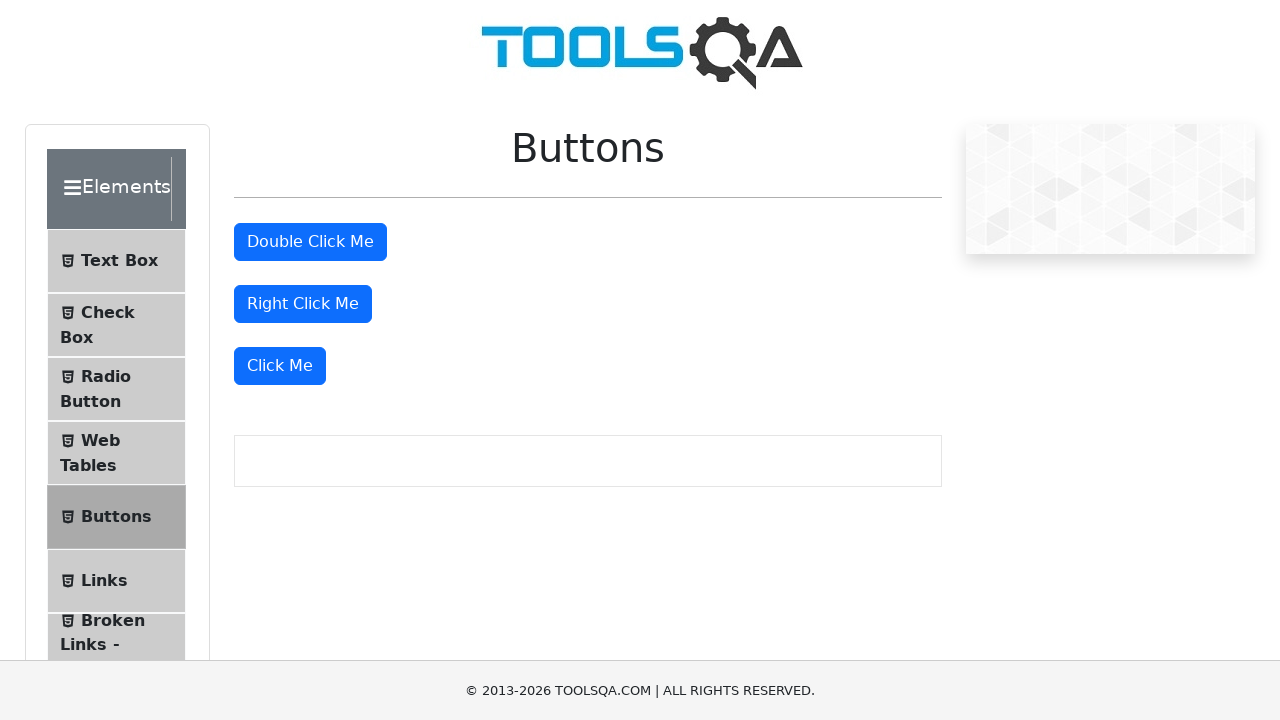

Navigated to https://demoqa.com/buttons
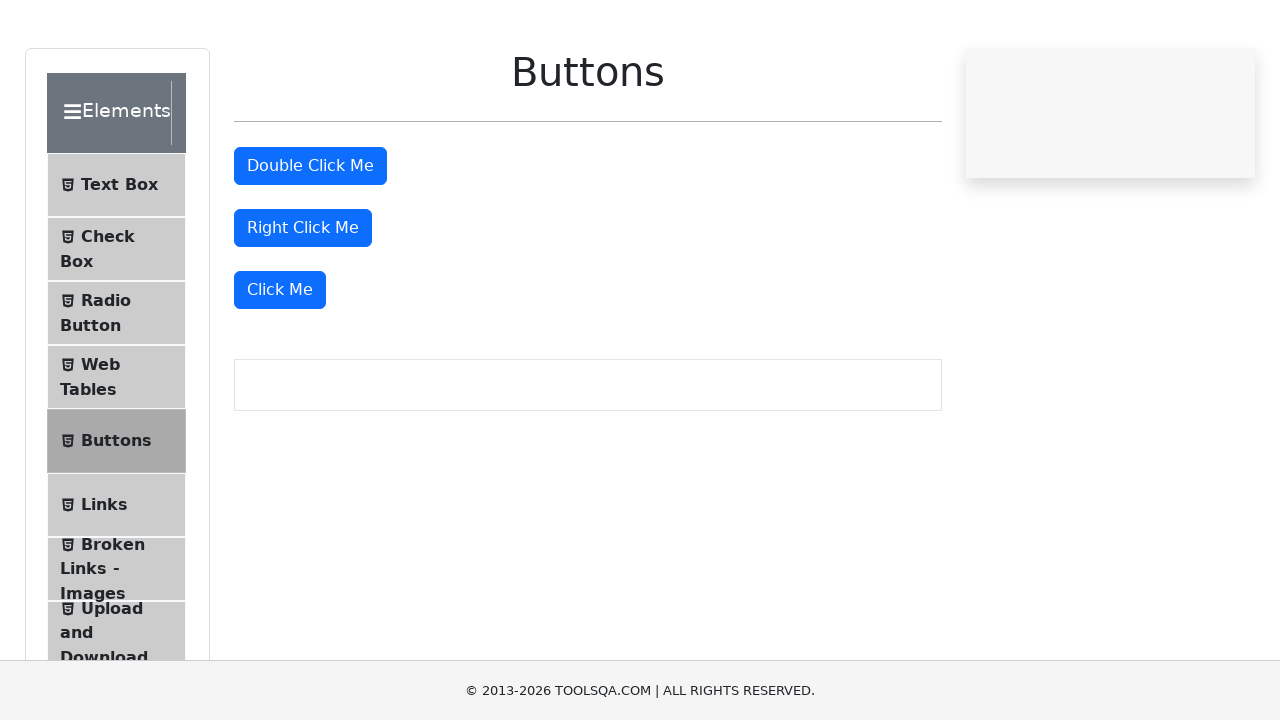

Double-clicked the double click button at (310, 242) on #doubleClickBtn
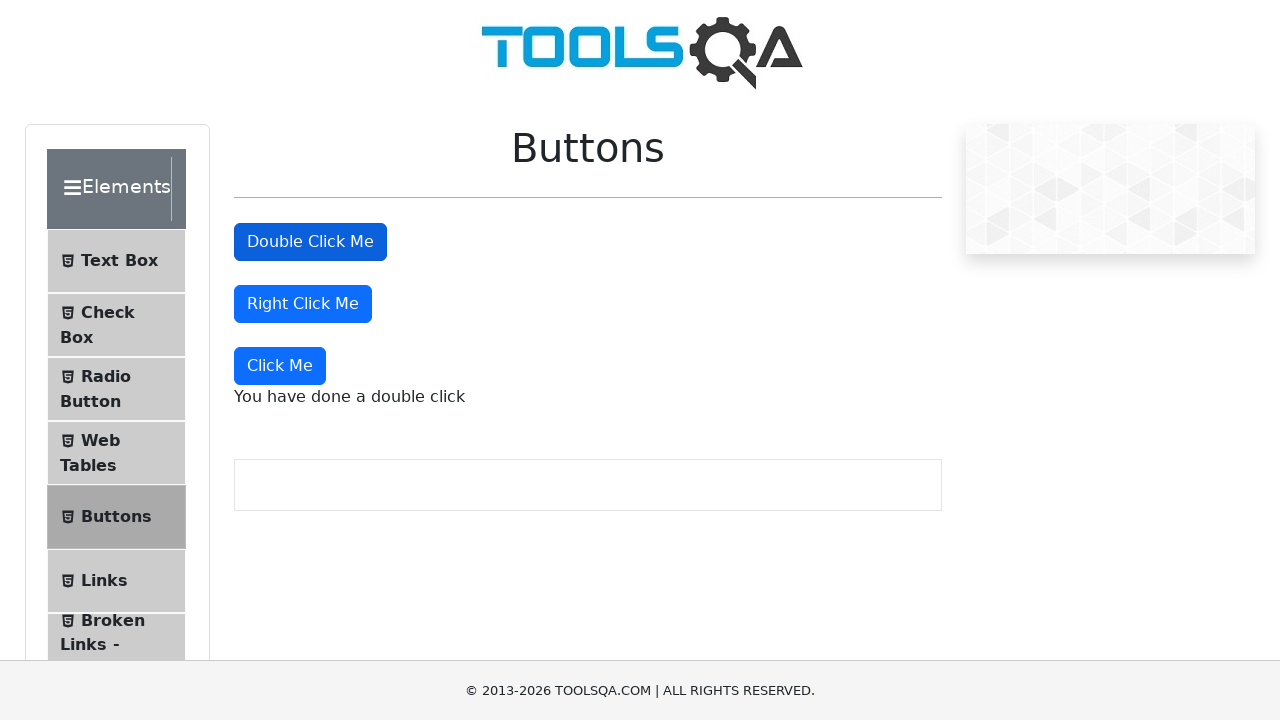

Right-clicked the right click button at (303, 304) on #rightClickBtn
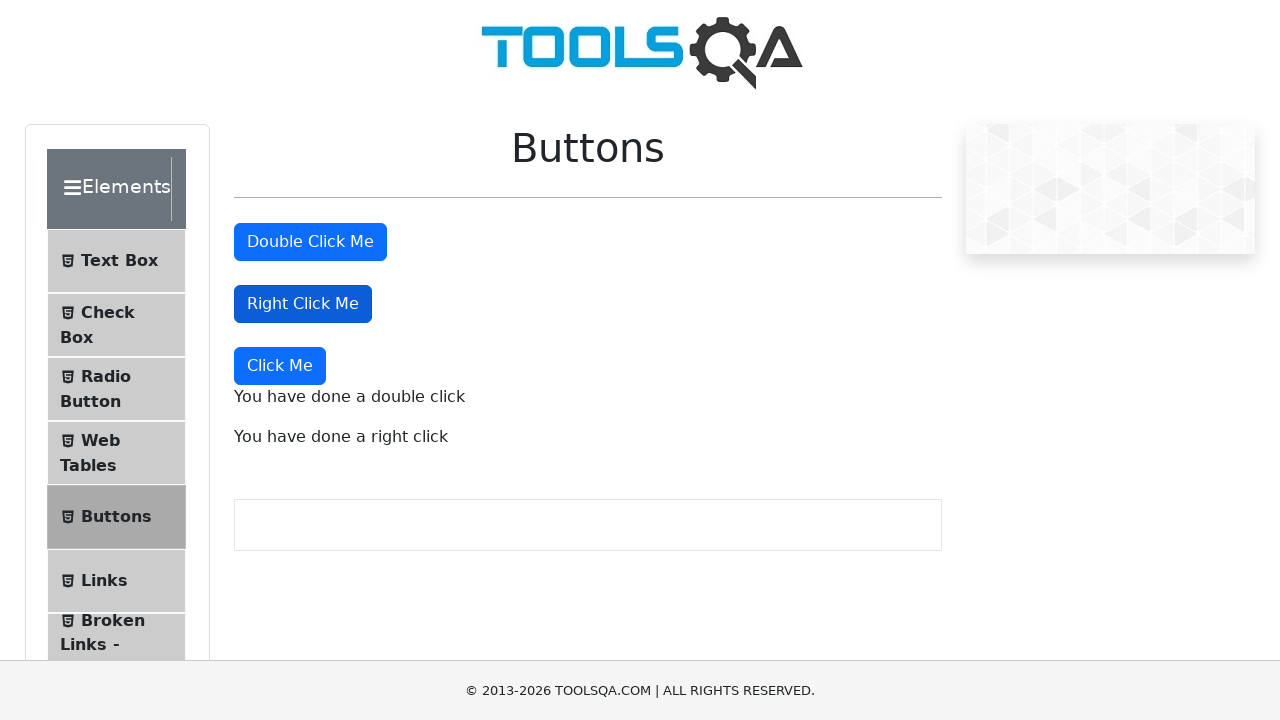

Clicked the 'Click Me' button at (280, 366) on xpath=//*[text()='Click Me']
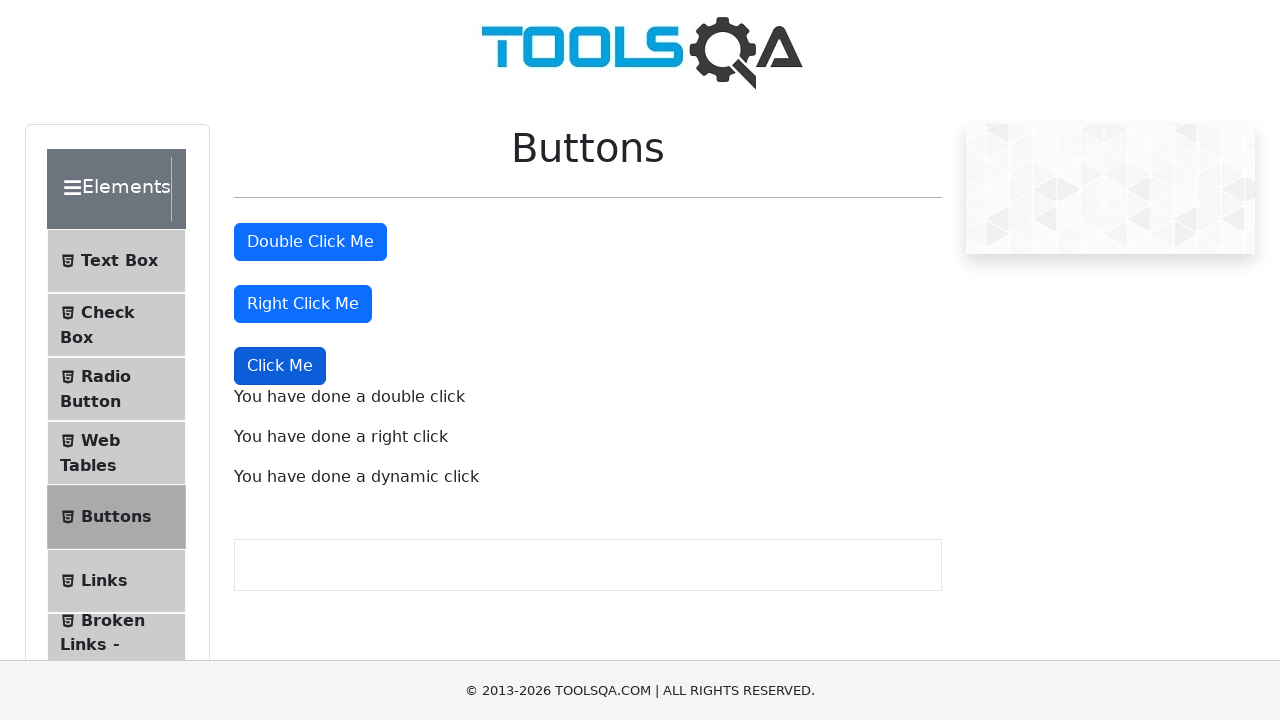

Double-click message appeared
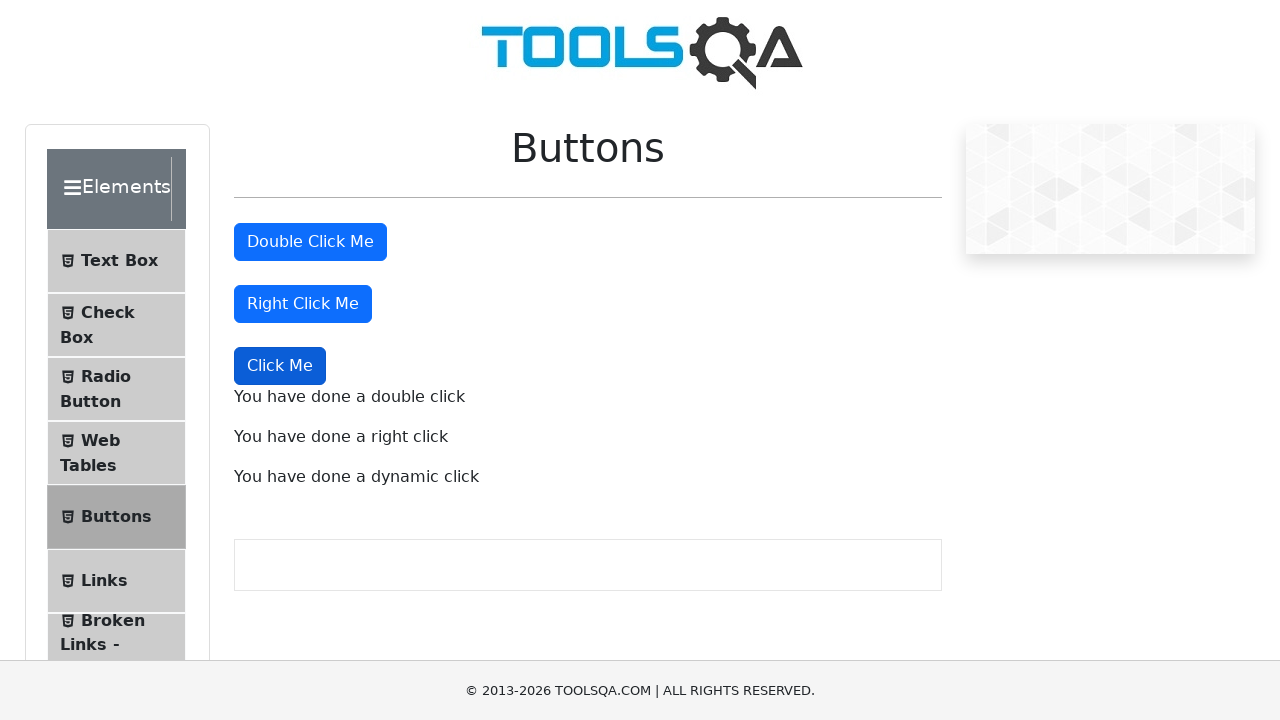

Right-click message appeared
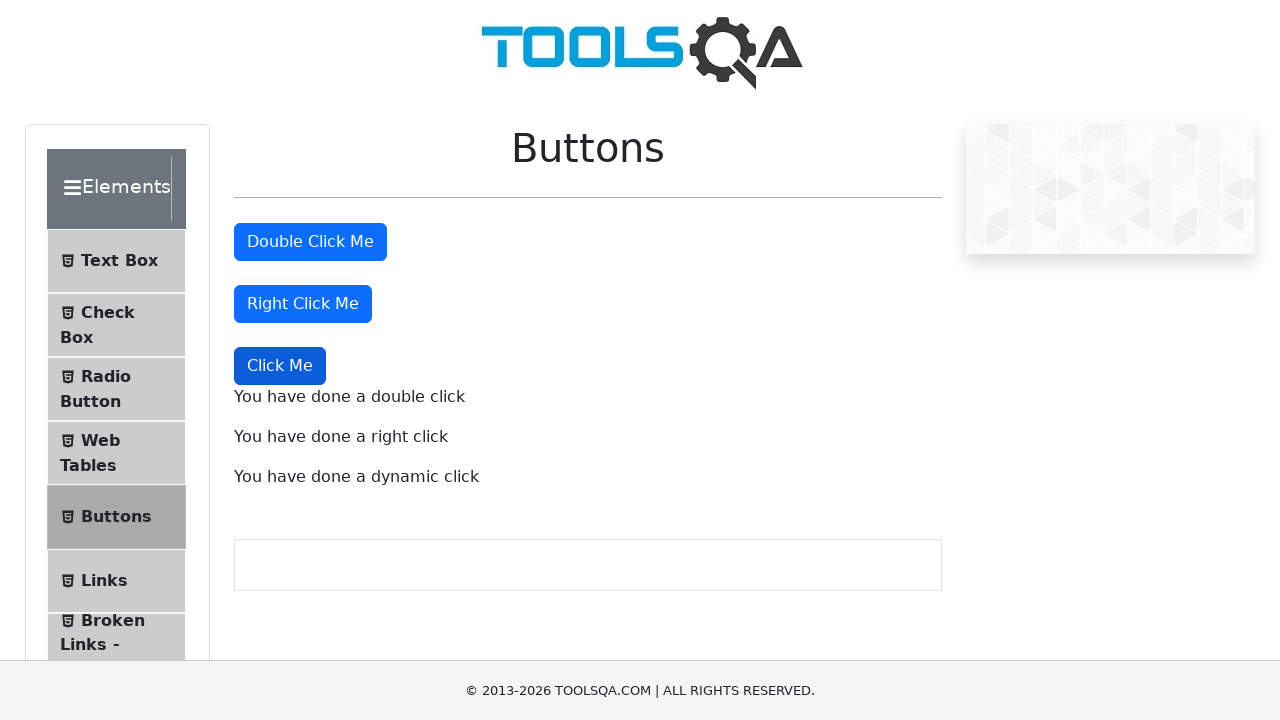

Dynamic click message appeared
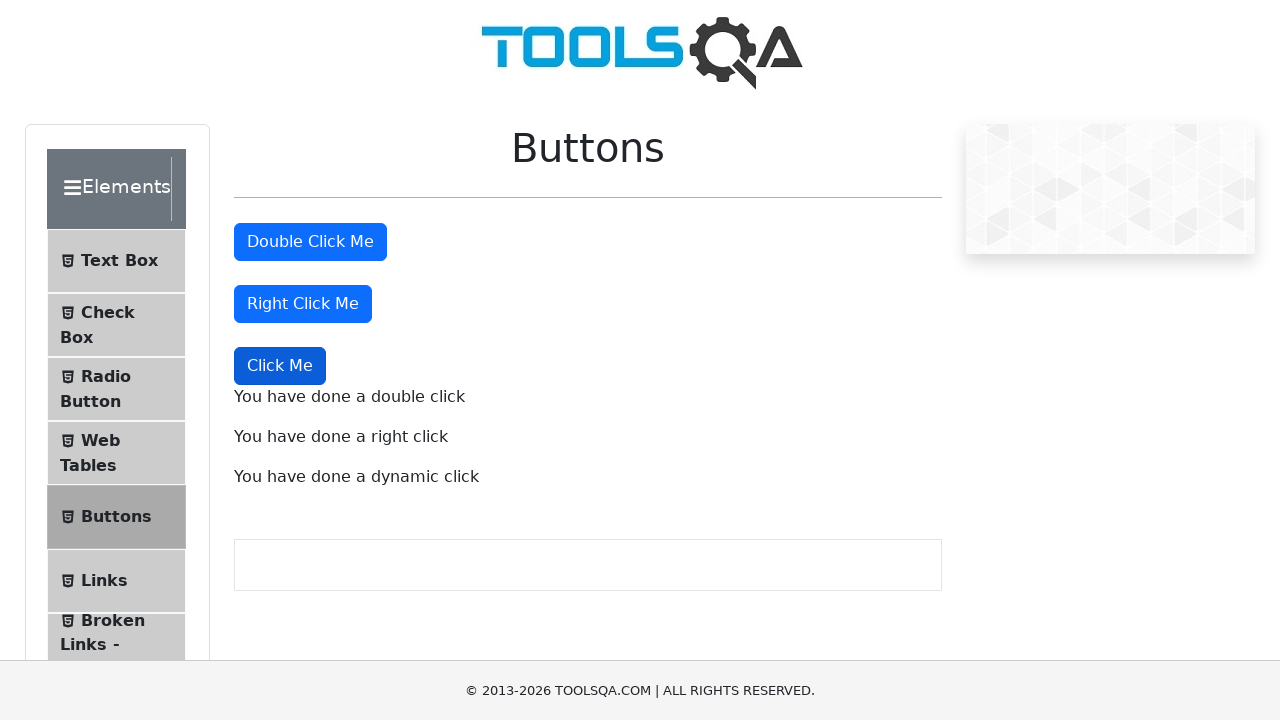

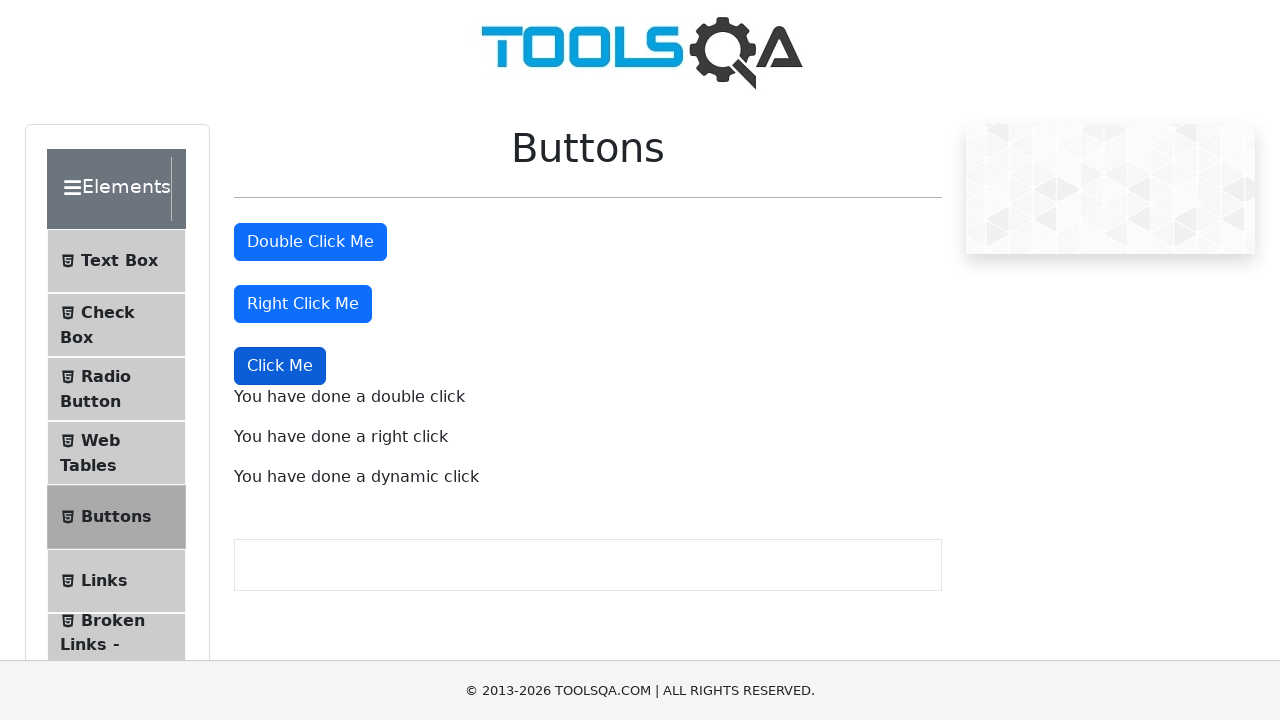